Tests the search/filter functionality on an offers page by entering "Rice" in the search field and verifying that only matching items are displayed in the results table.

Starting URL: https://rahulshettyacademy.com/seleniumPractise/#/offers

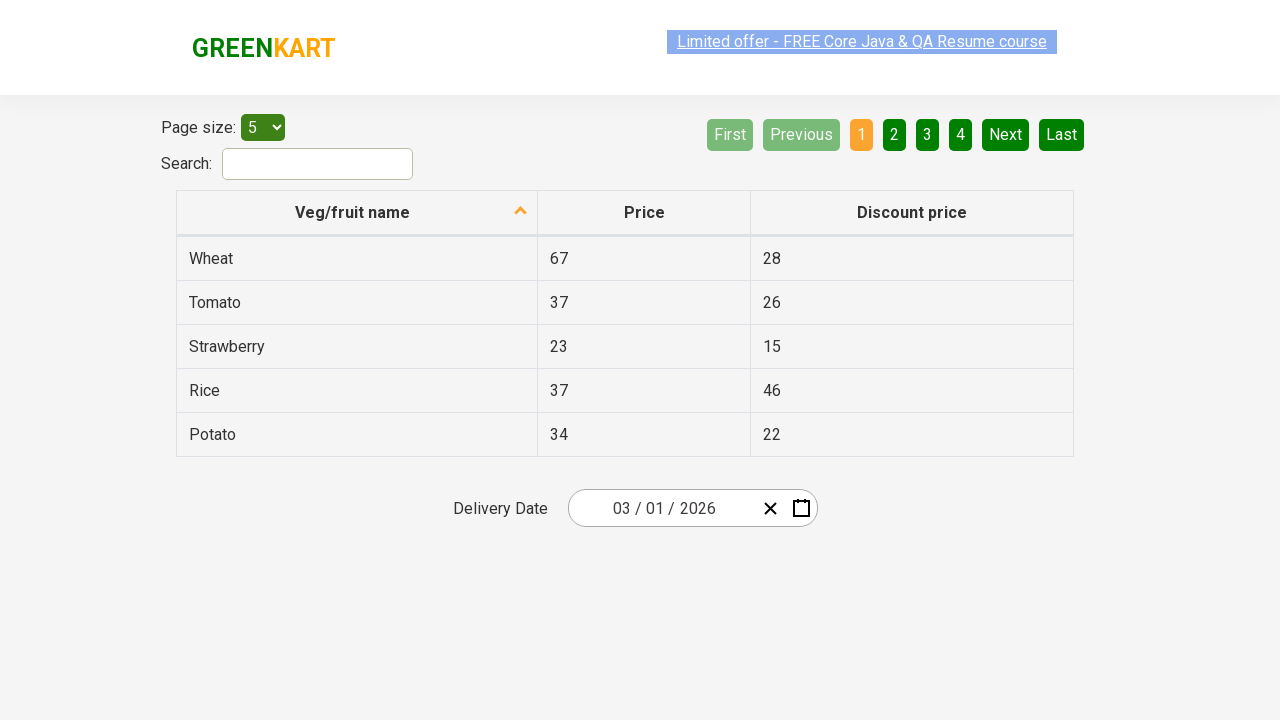

Filled search field with 'Rice' to filter offers on #search-field
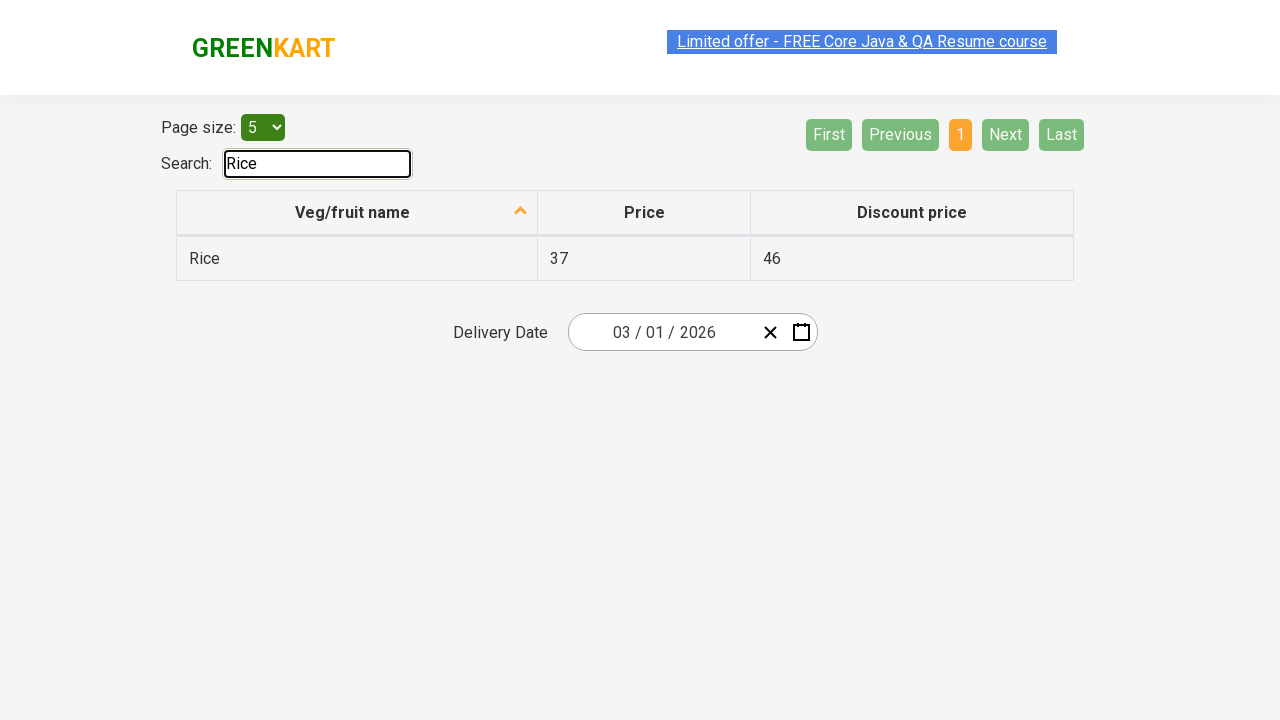

Waited for filter to apply to the table
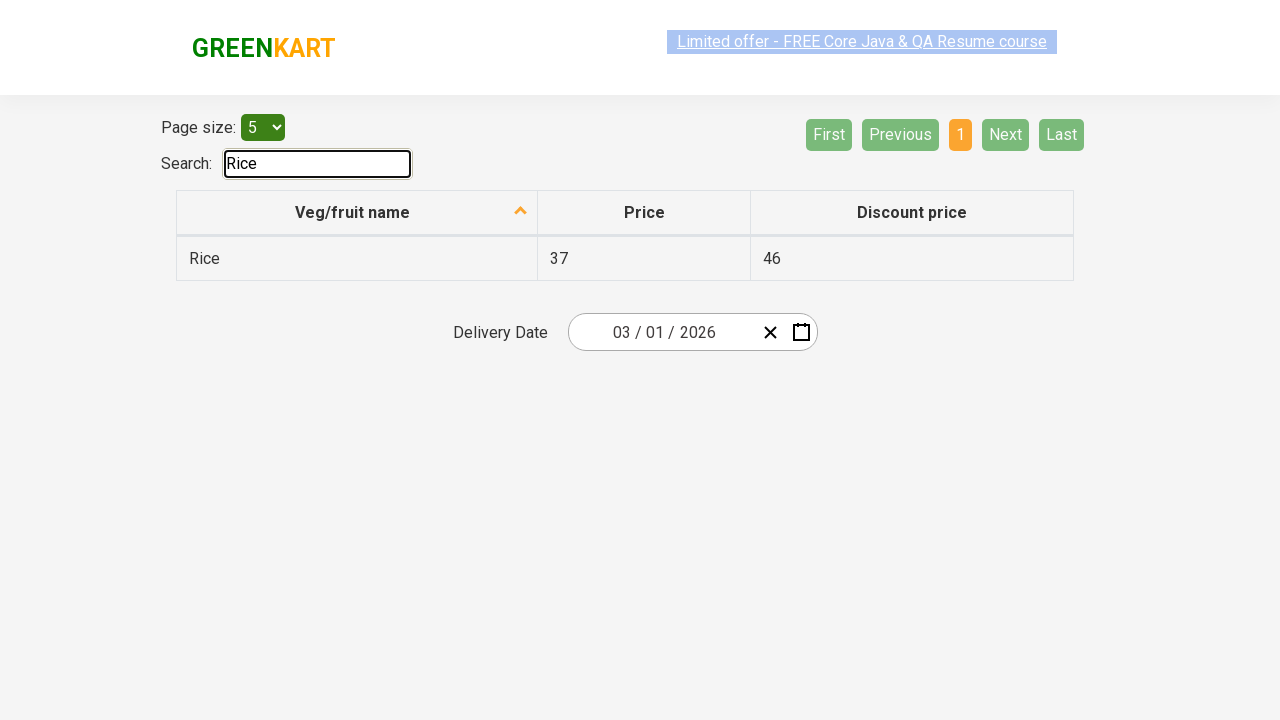

Retrieved all items from the first column of the filtered results table
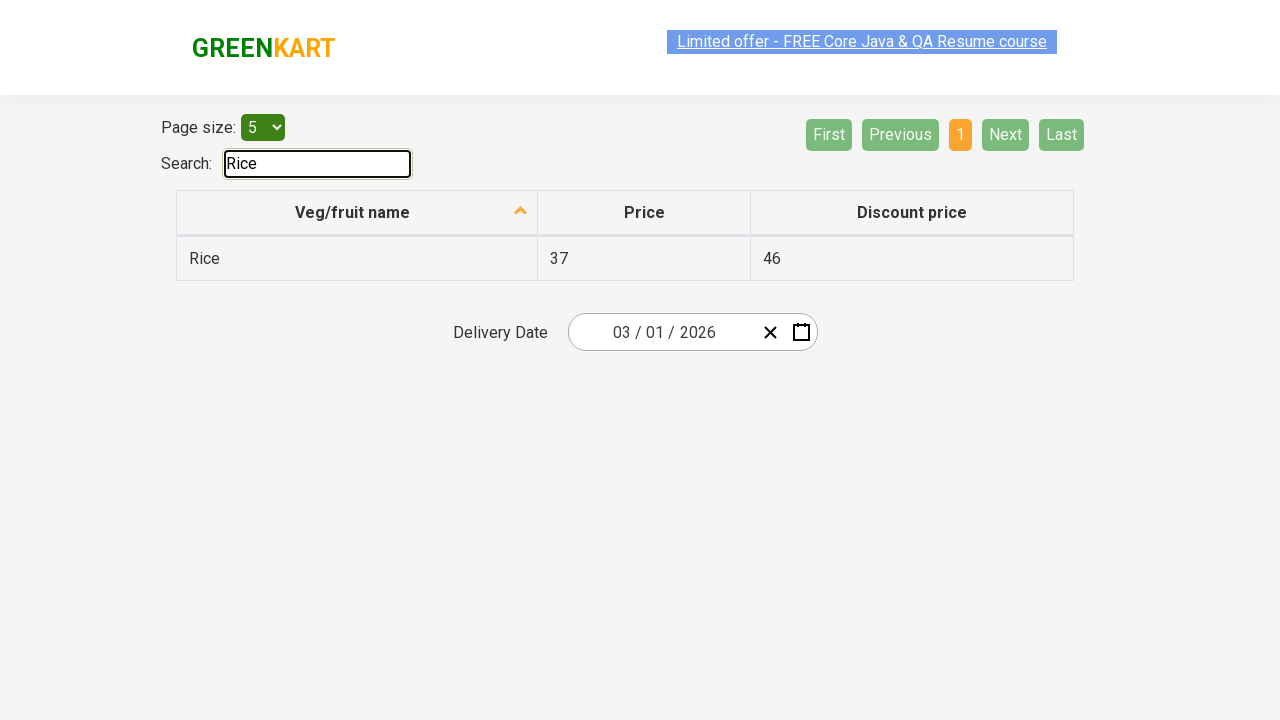

Verified filtered result item contains 'Rice': 'Rice'
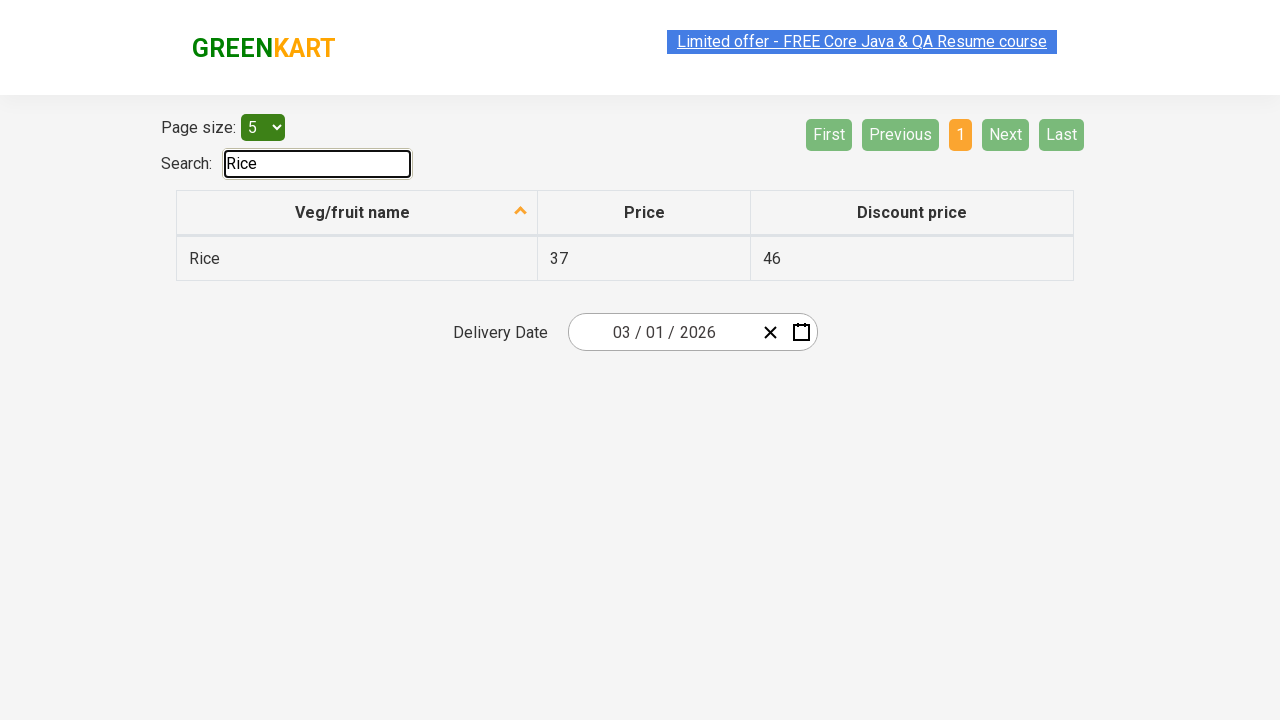

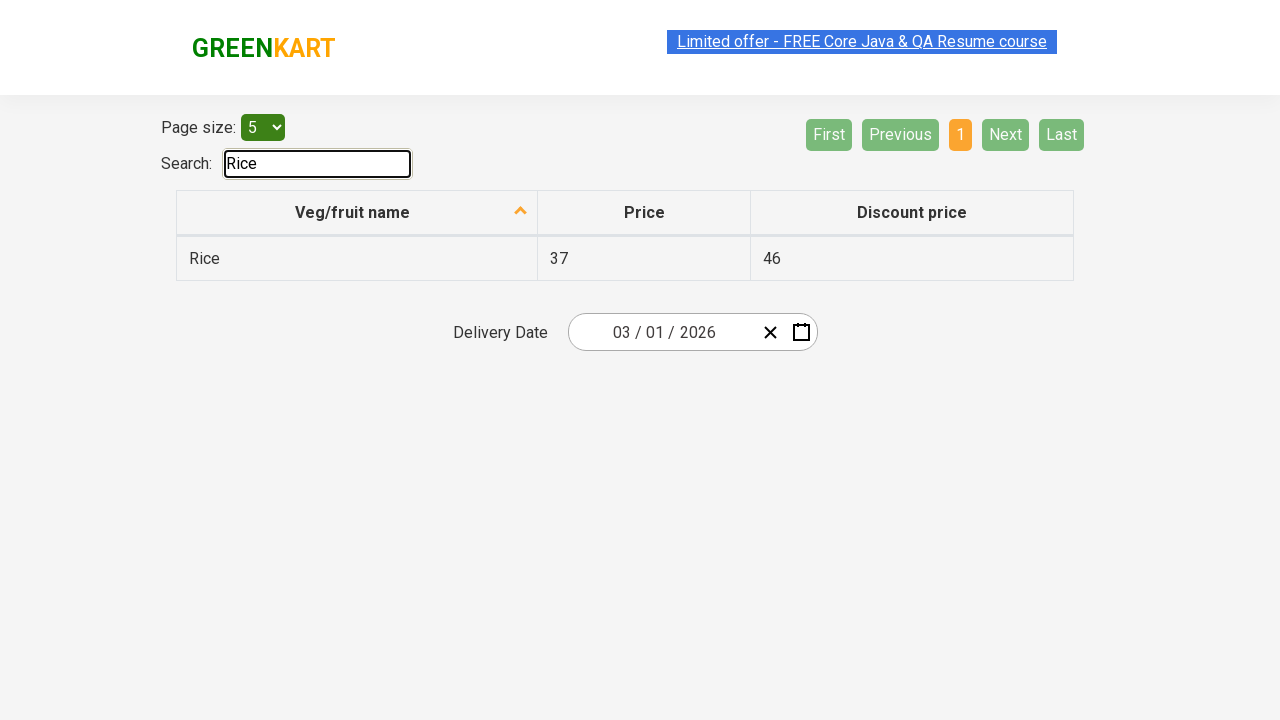